Tests dynamic click functionality by clicking a button identified by text and verifying the success message appears

Starting URL: https://demoqa.com/buttons

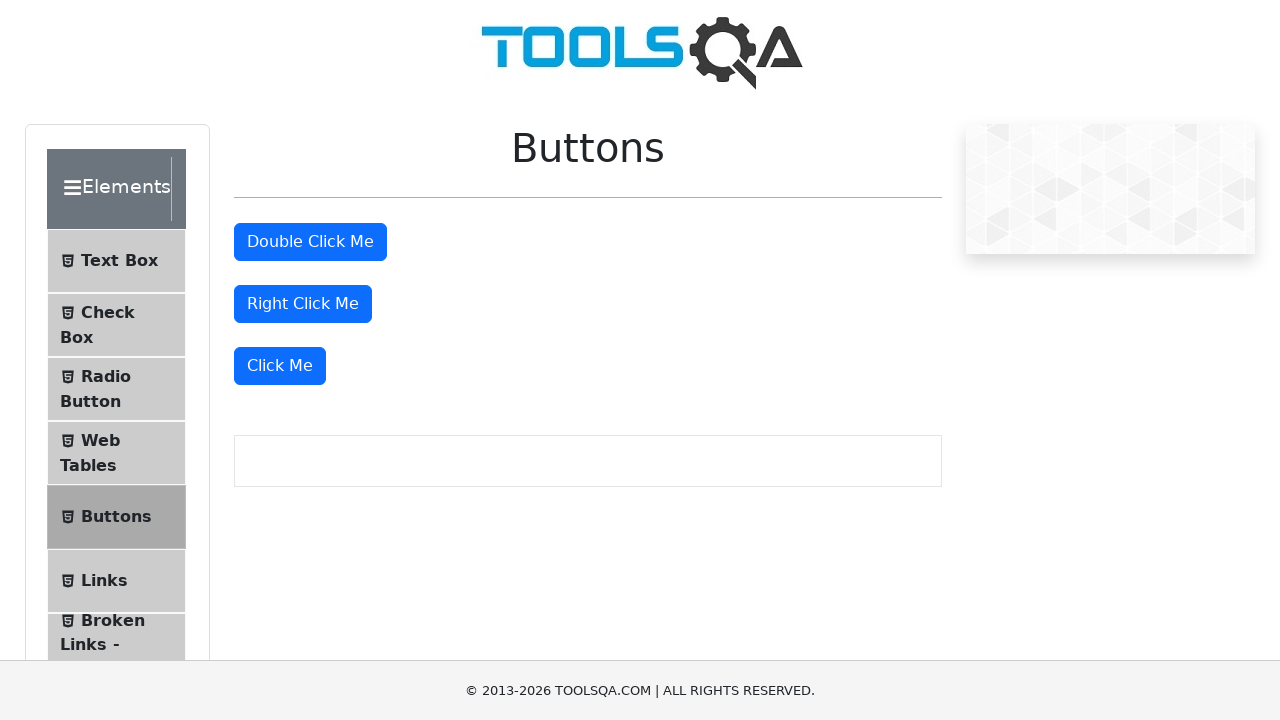

Clicked button with text 'Click Me' at (280, 366) on xpath=//button[text() = 'Click Me']
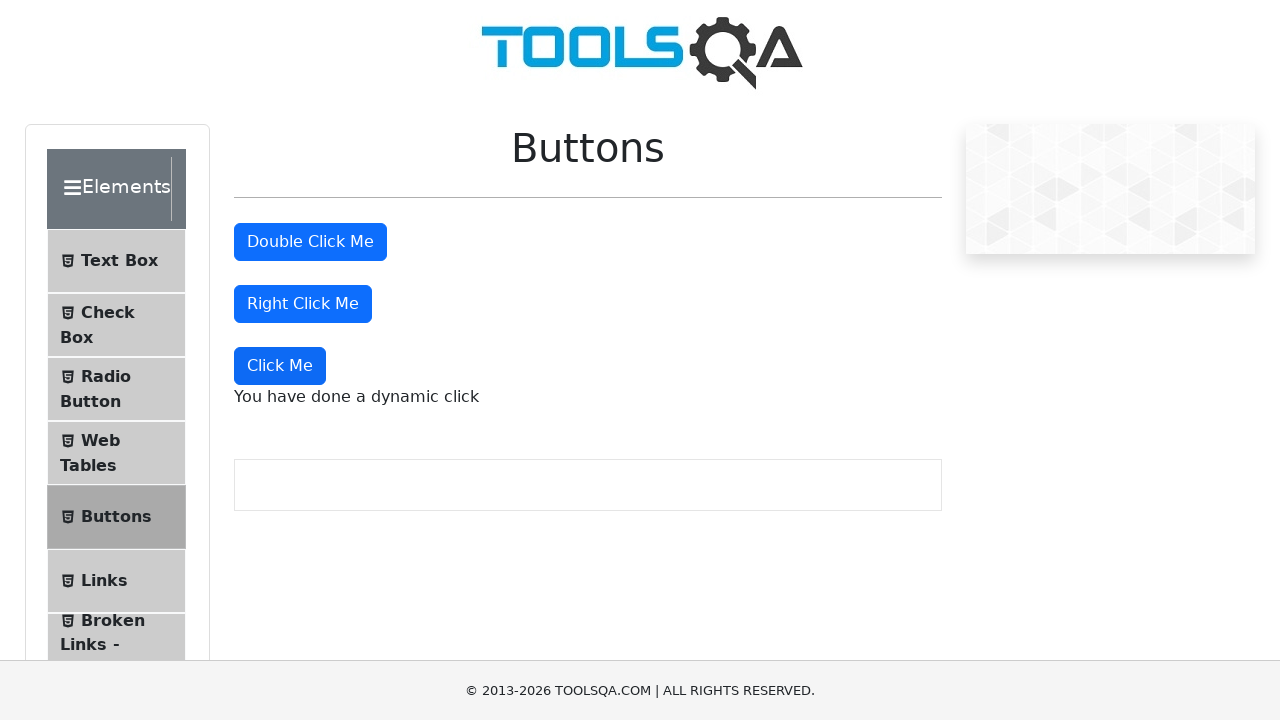

Waited for dynamic click message element to appear
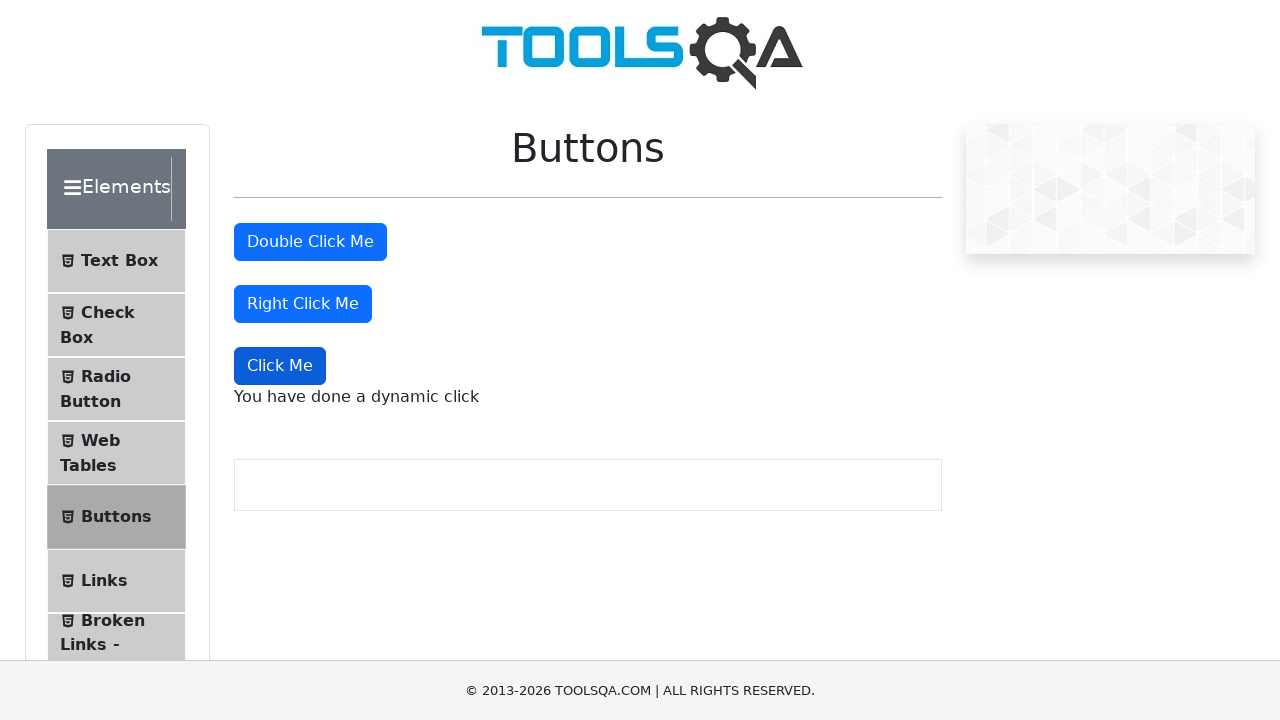

Located dynamic click message element
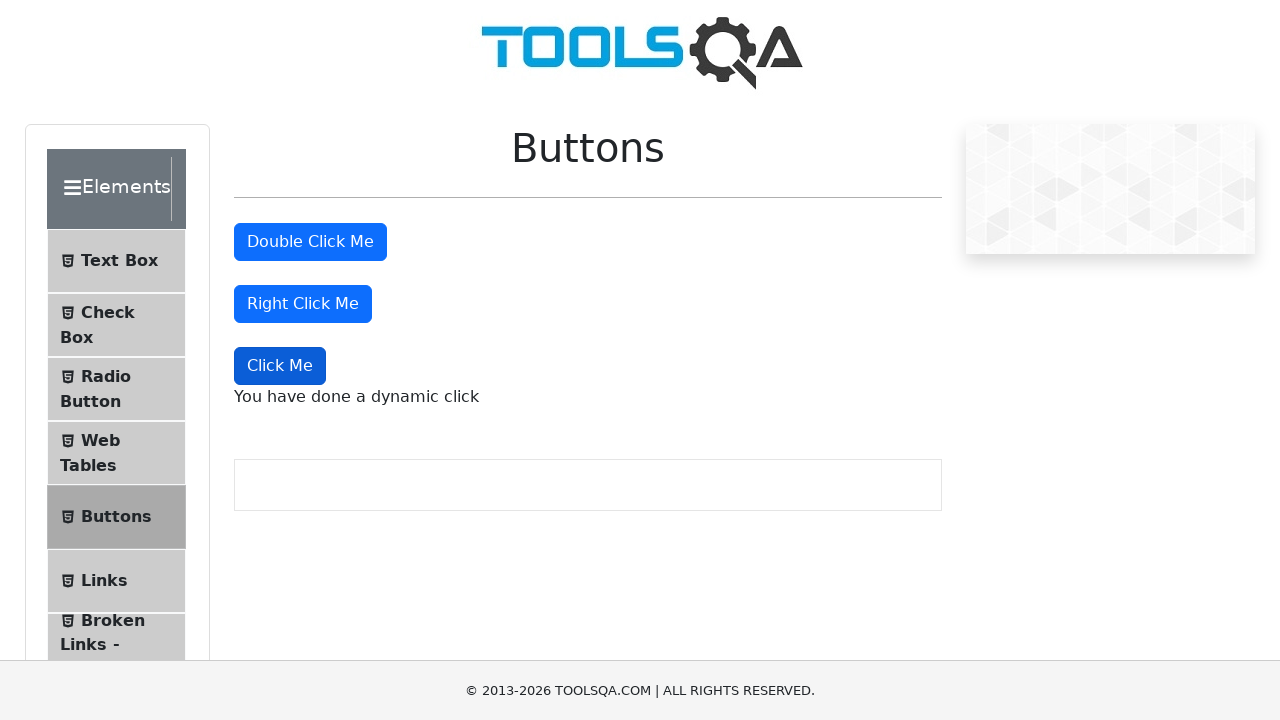

Verified success message displays 'You have done a dynamic click'
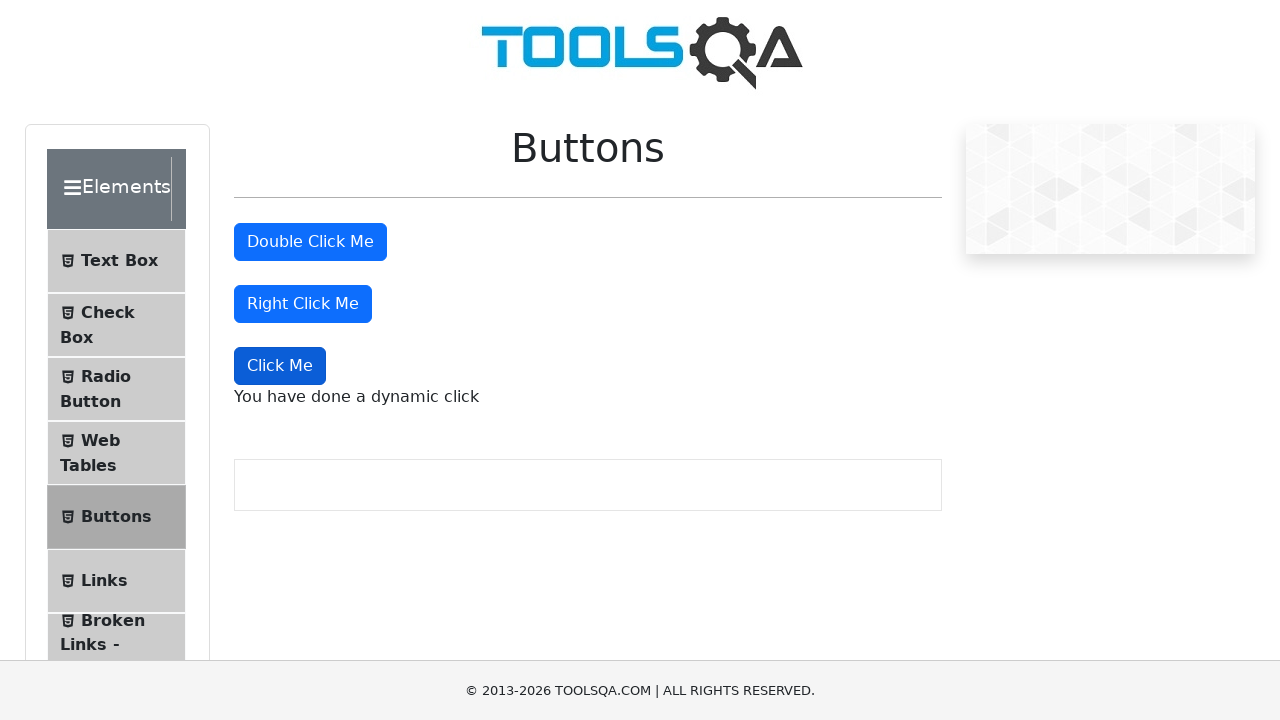

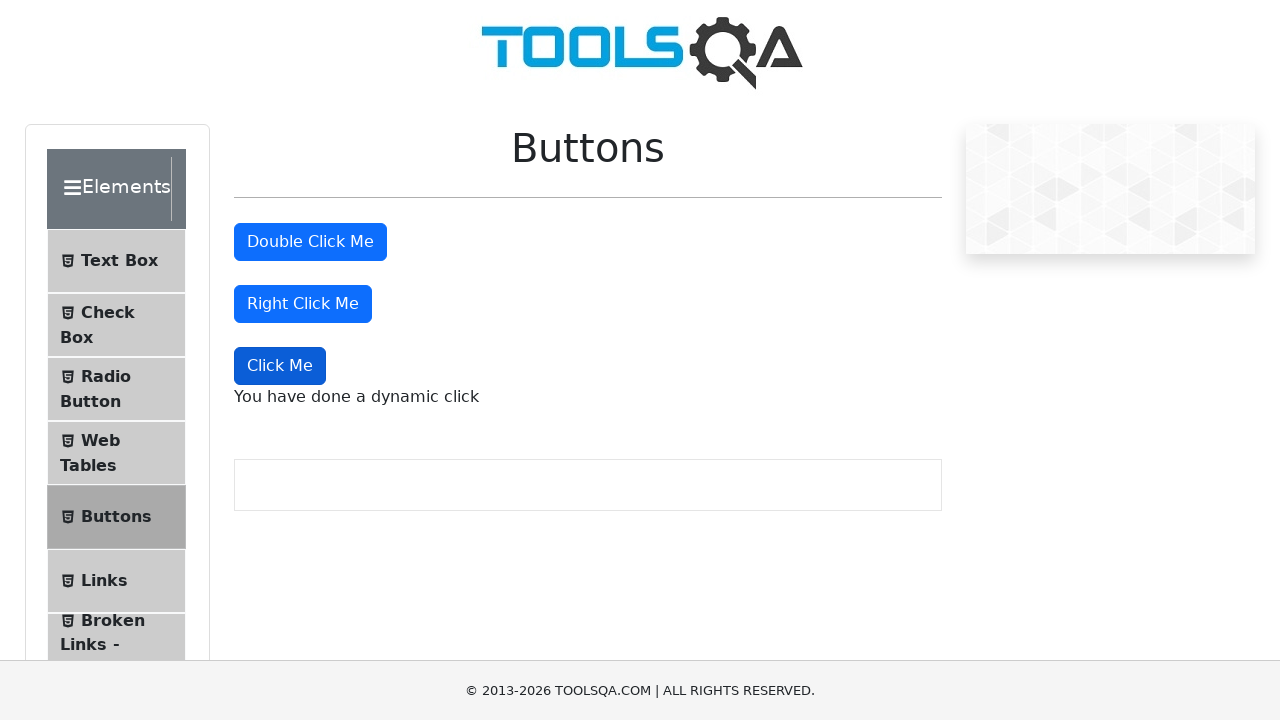